Verifies that clicking the "Pay Bills" link from the Online Banking page redirects unauthenticated users to the login page

Starting URL: http://zero.webappsecurity.com/index.html

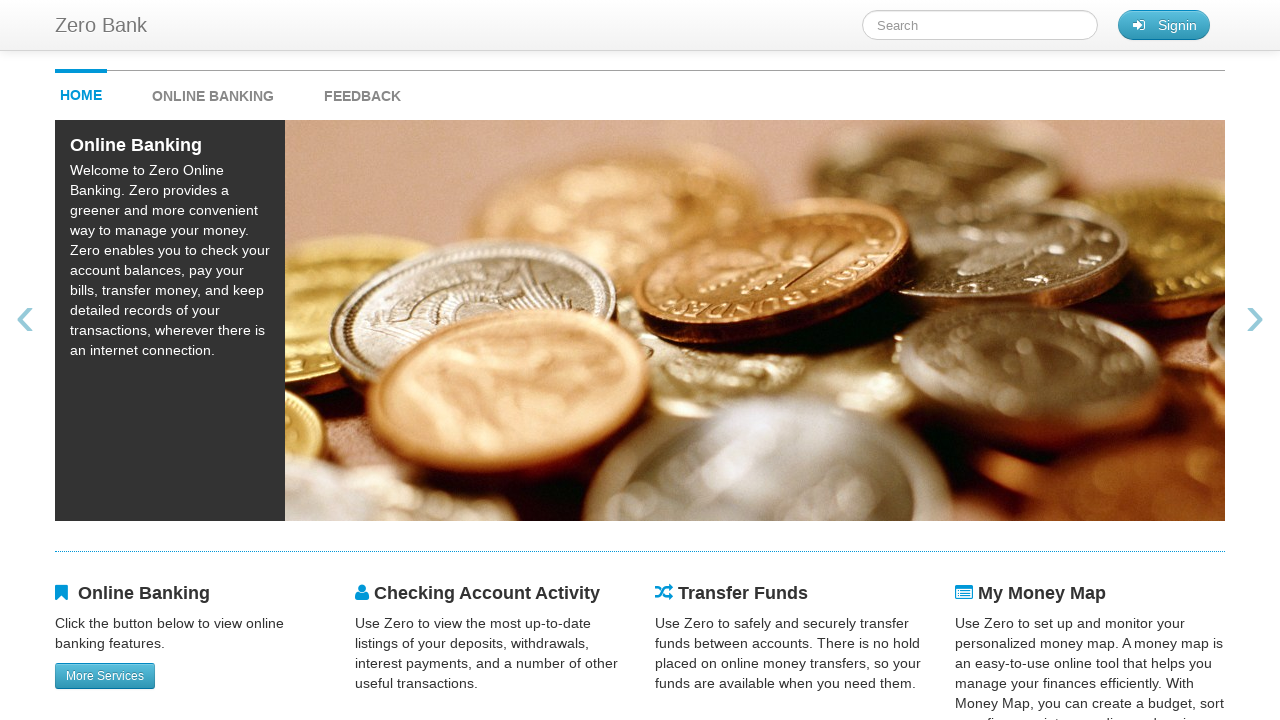

Clicked on Online Banking link at (213, 96) on xpath=//strong[contains(text(),'Online Banking')]
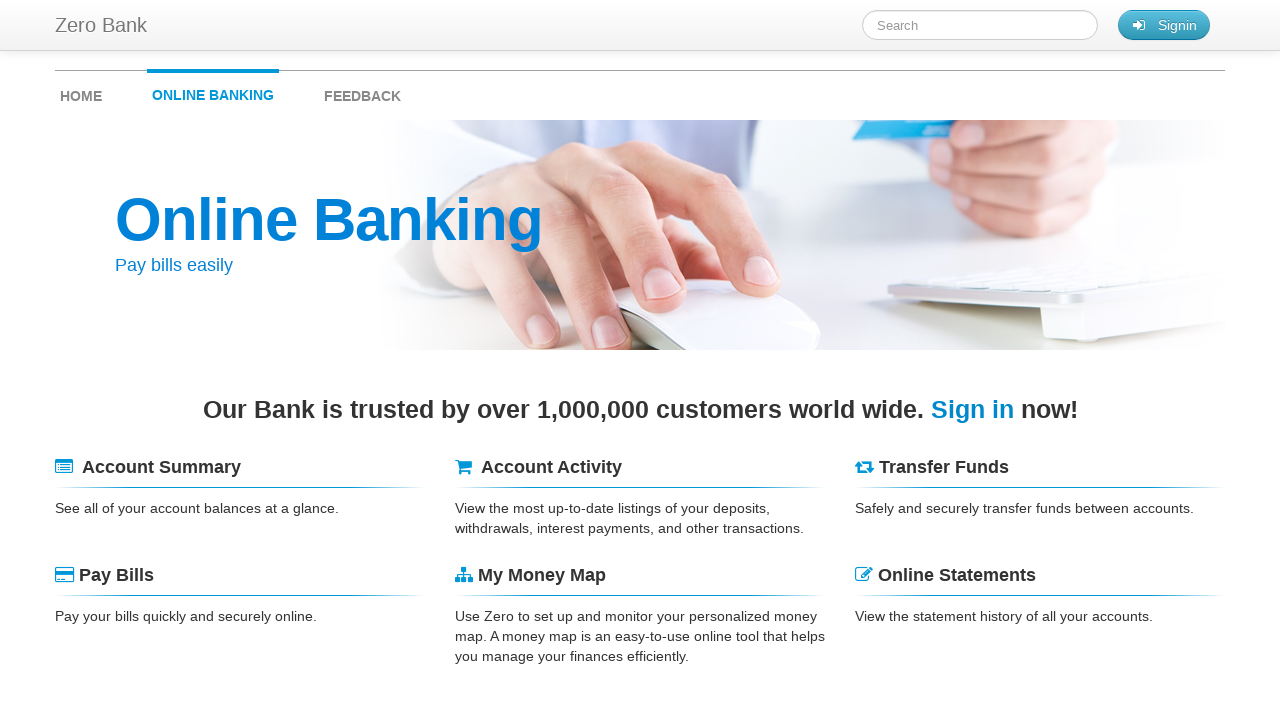

Clicked on Pay Bills link at (116, 575) on xpath=//span[contains(text(),'Pay Bills')]
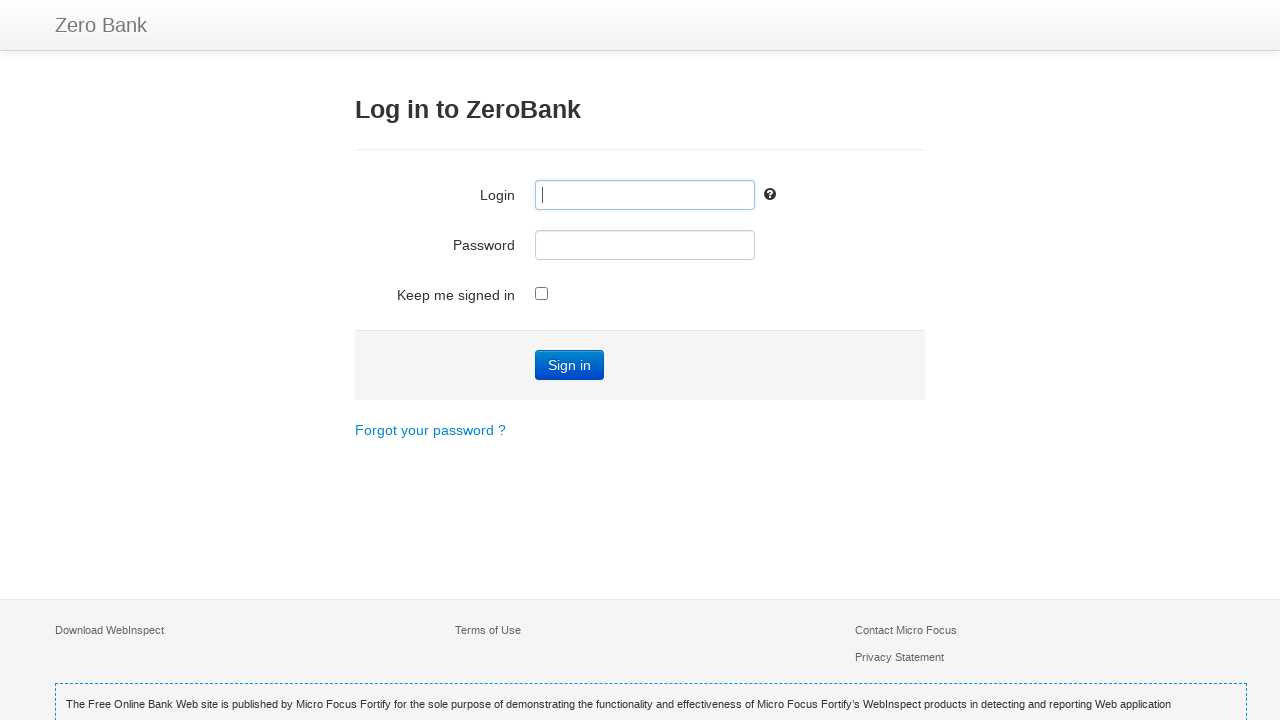

Page load completed
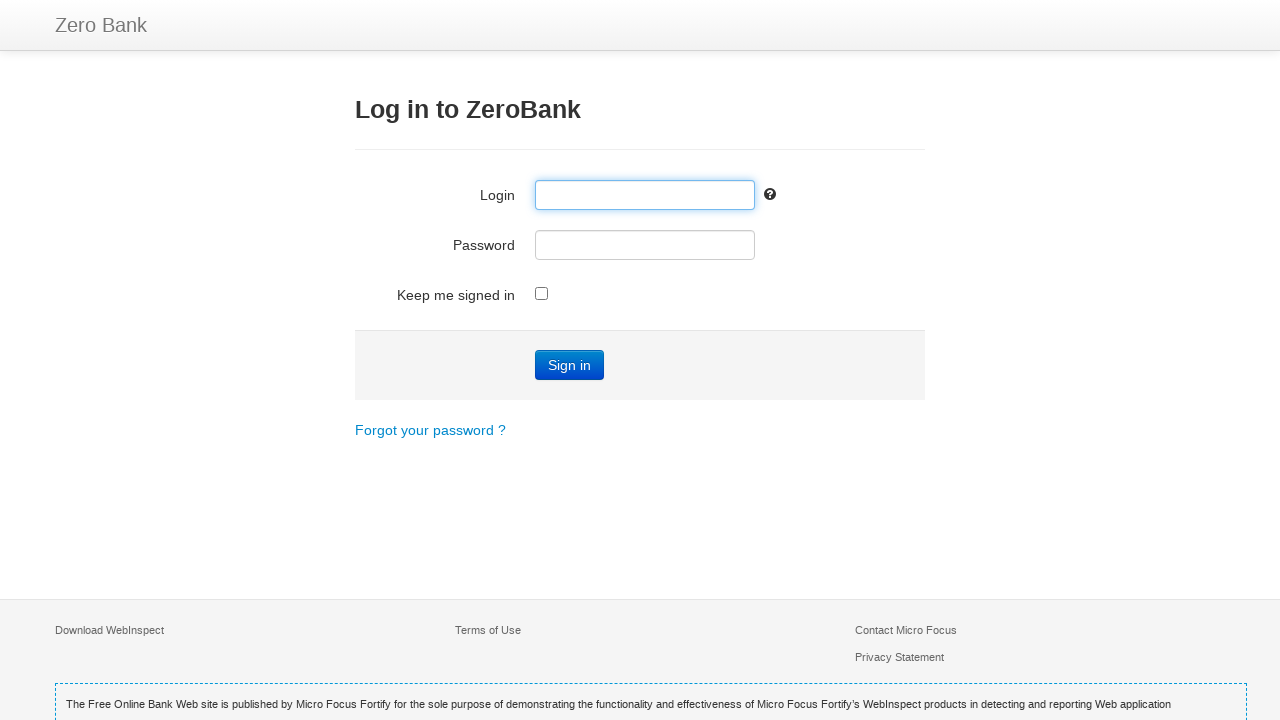

Verified redirect to login page - page title is 'Zero - Log in'
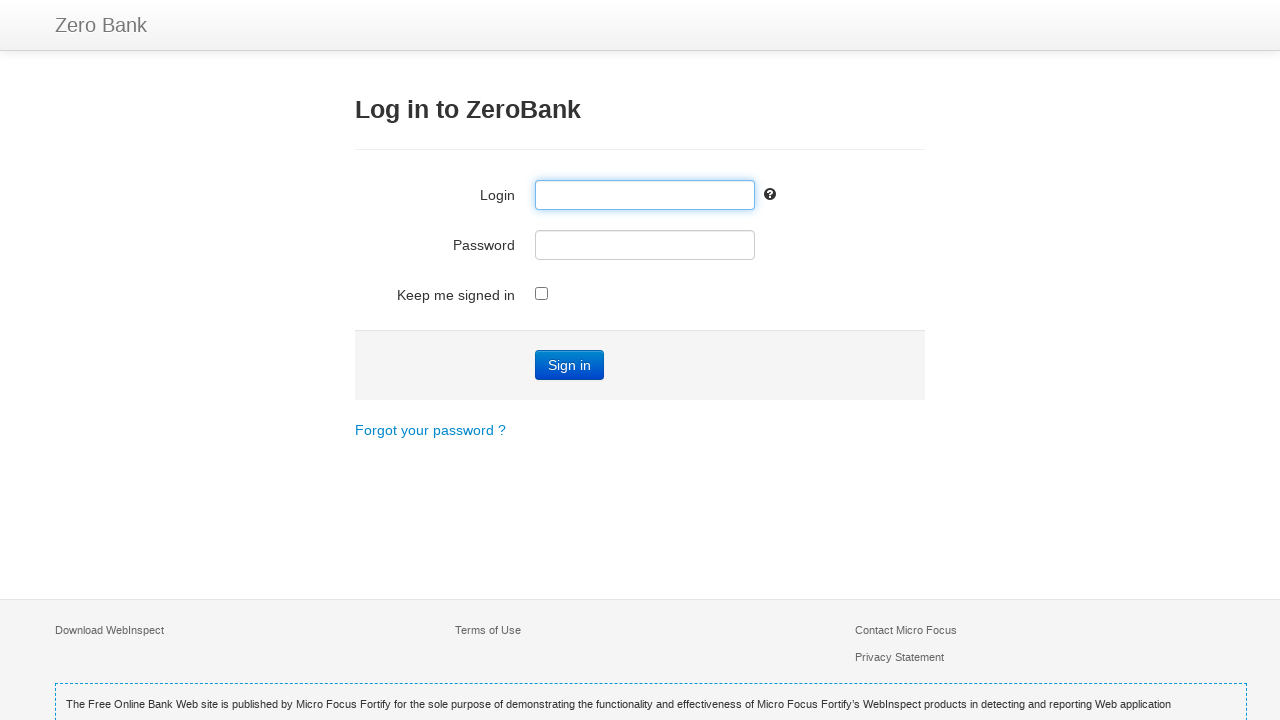

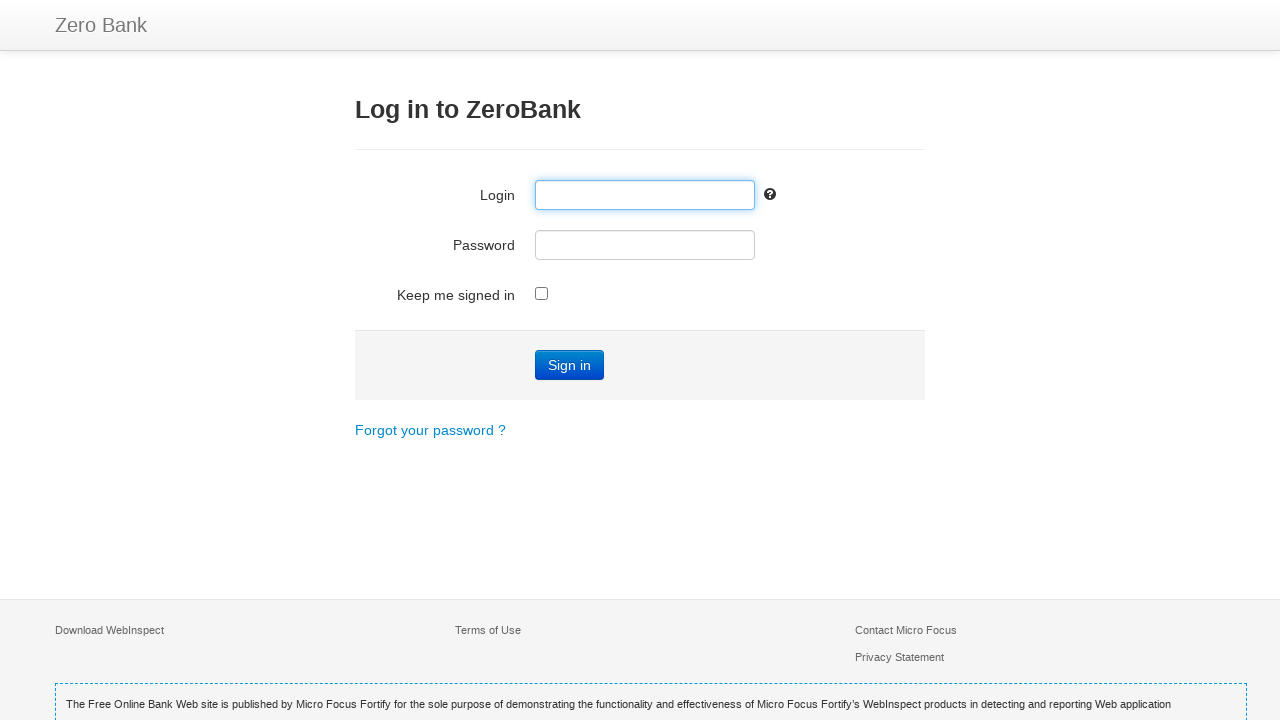